Tests file upload functionality by uploading a file to an input element on a form page

Starting URL: http://suninjuly.github.io/file_input.html

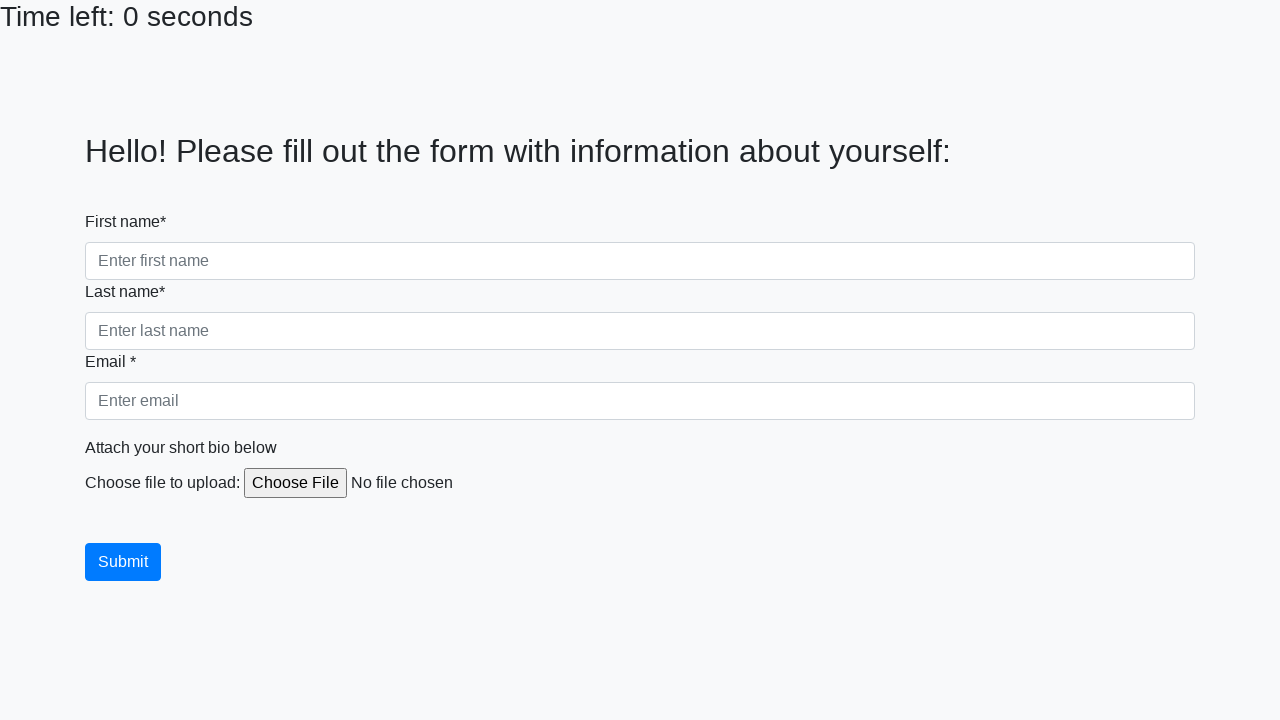

Created temporary directory for test file
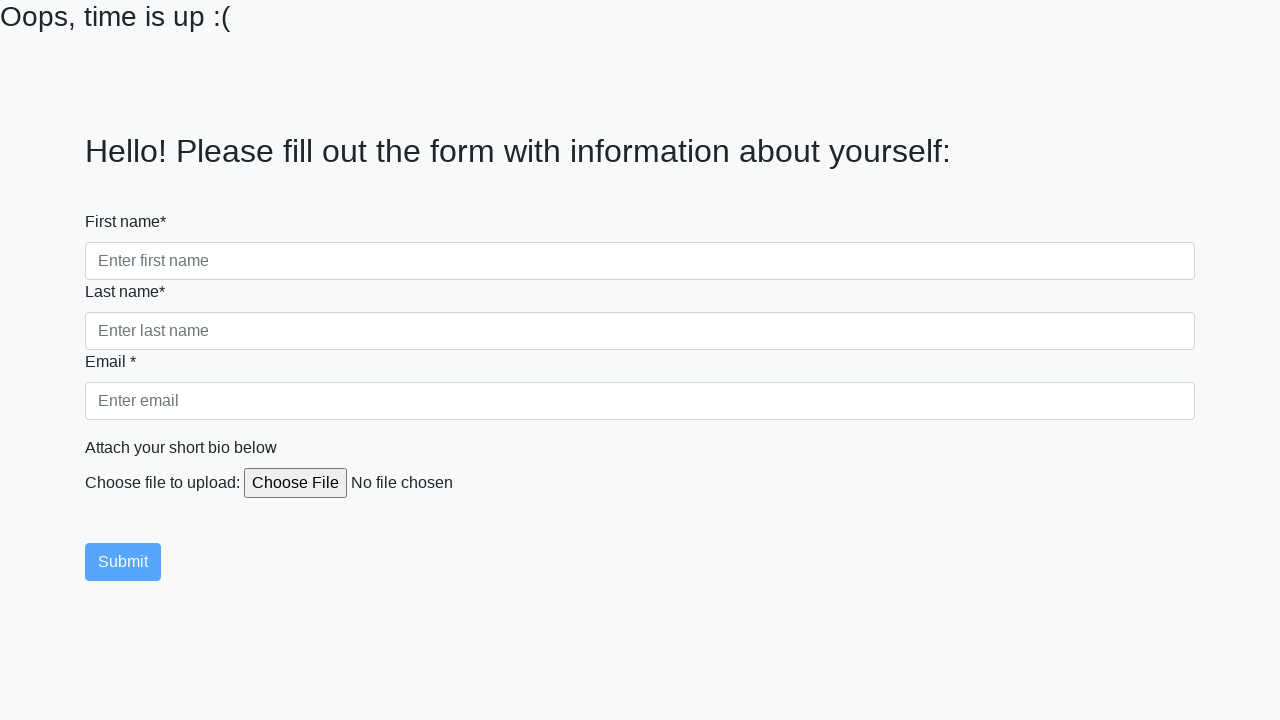

Created and wrote test file to temporary location
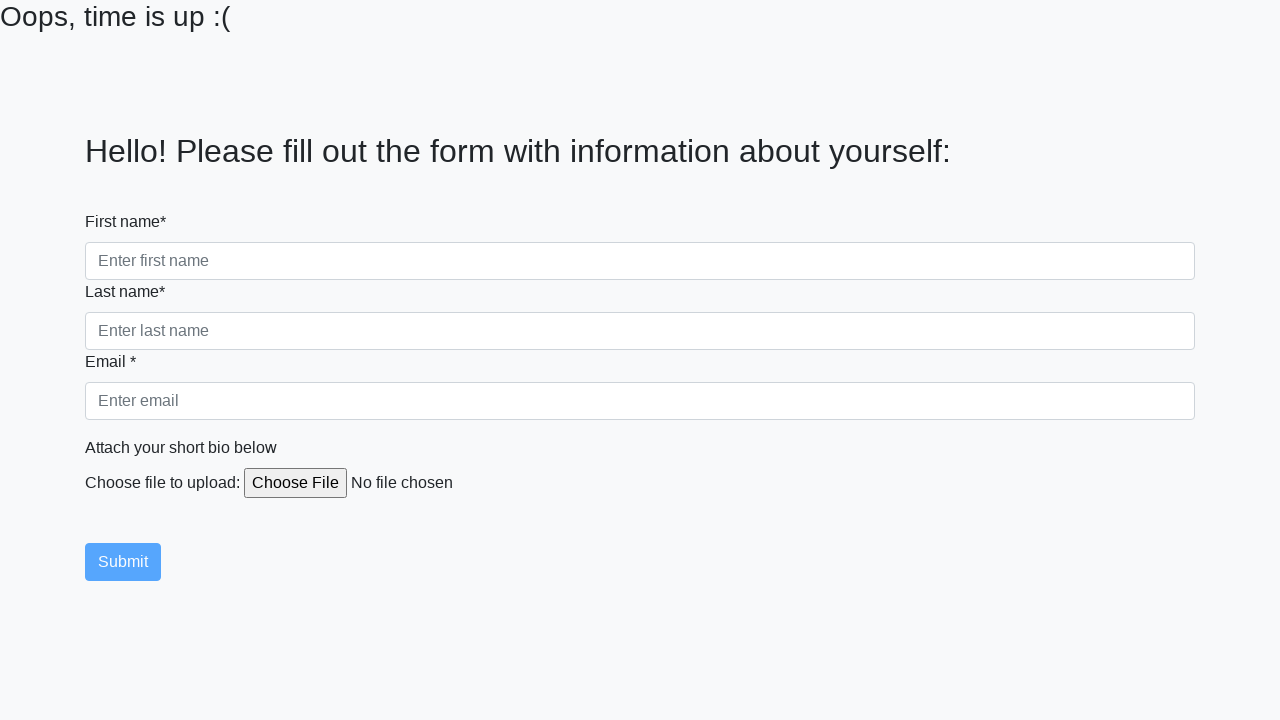

Uploaded test file to file input element
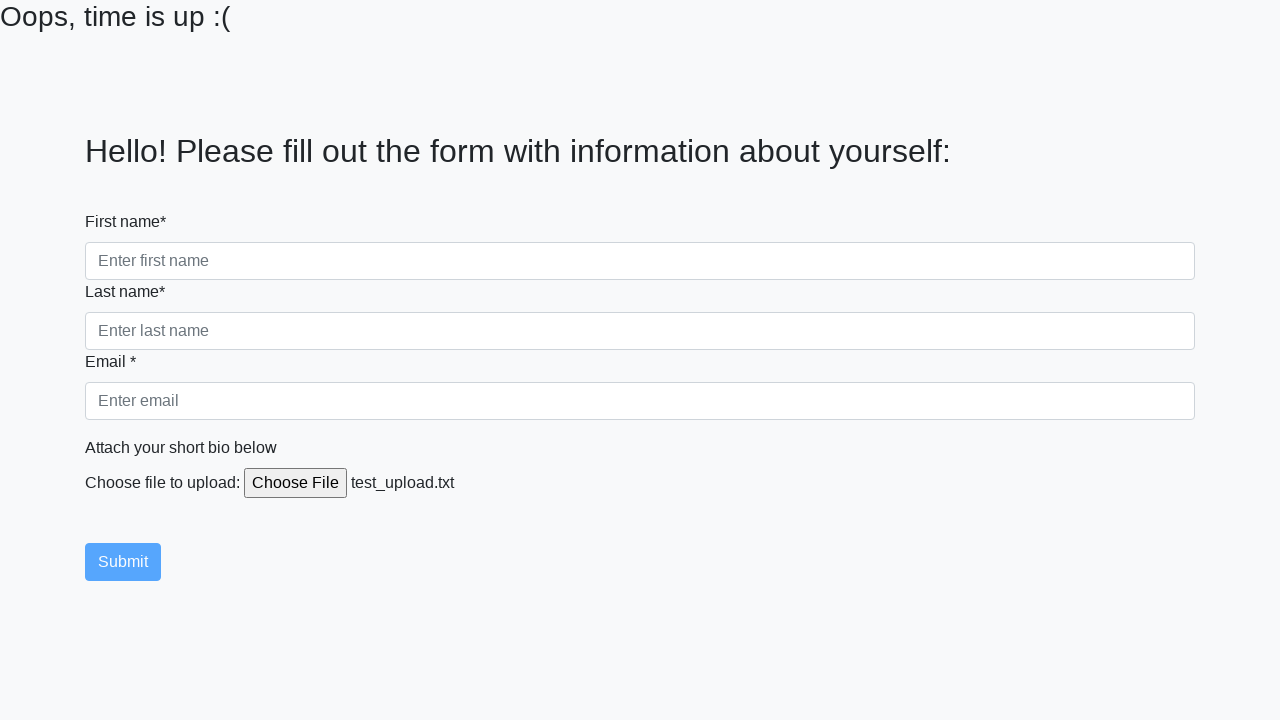

Removed temporary test file
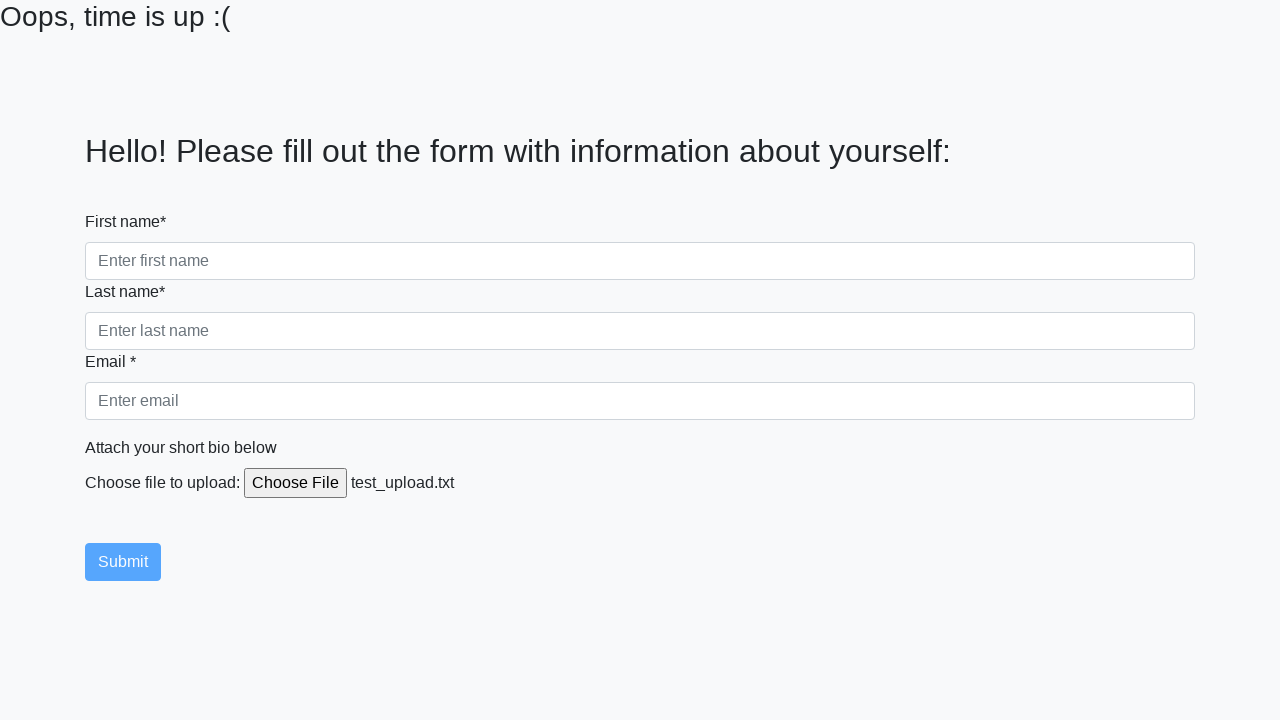

Removed temporary directory
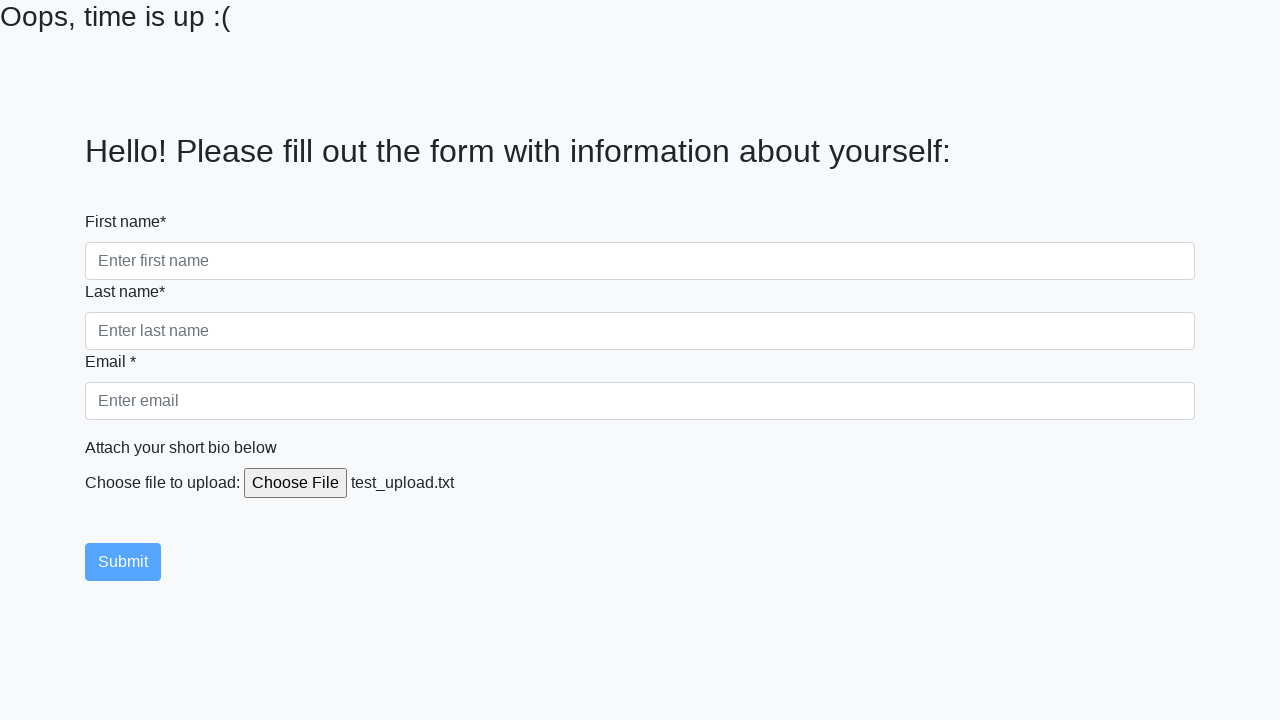

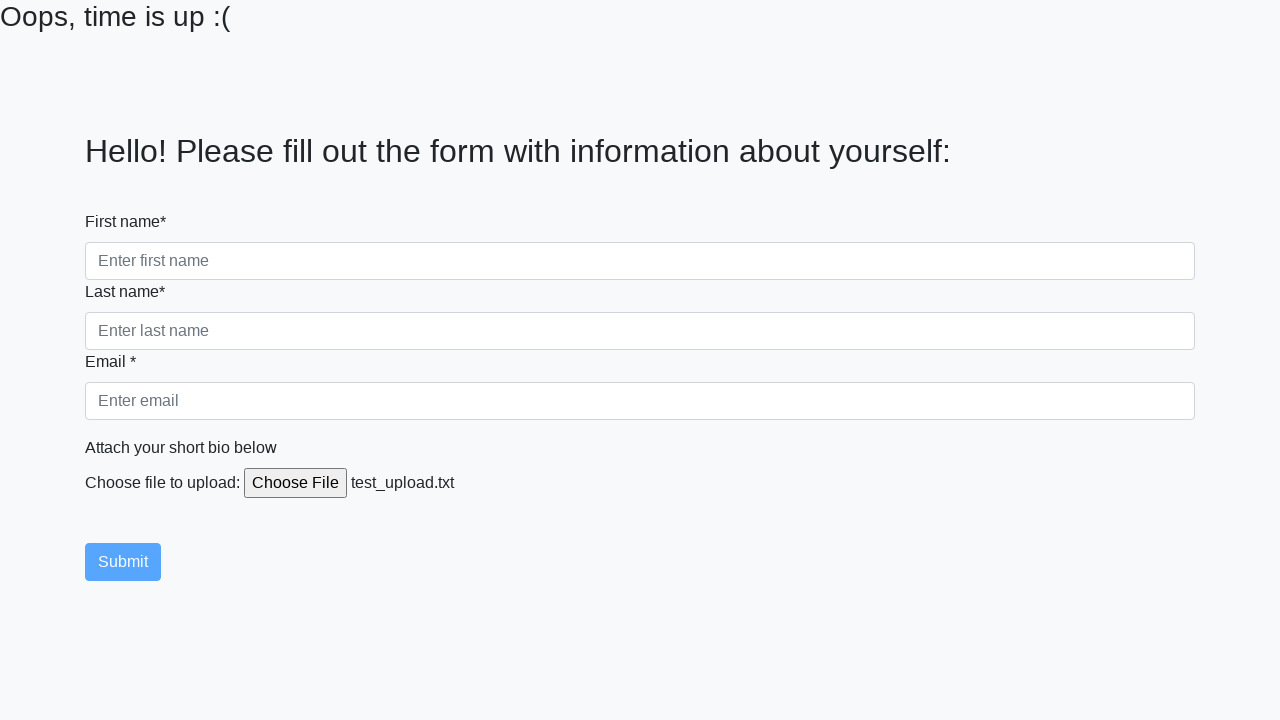